Solves a math captcha by calculating a value, filling the answer, selecting checkboxes/radio buttons, and submitting the form

Starting URL: https://suninjuly.github.io/math.html

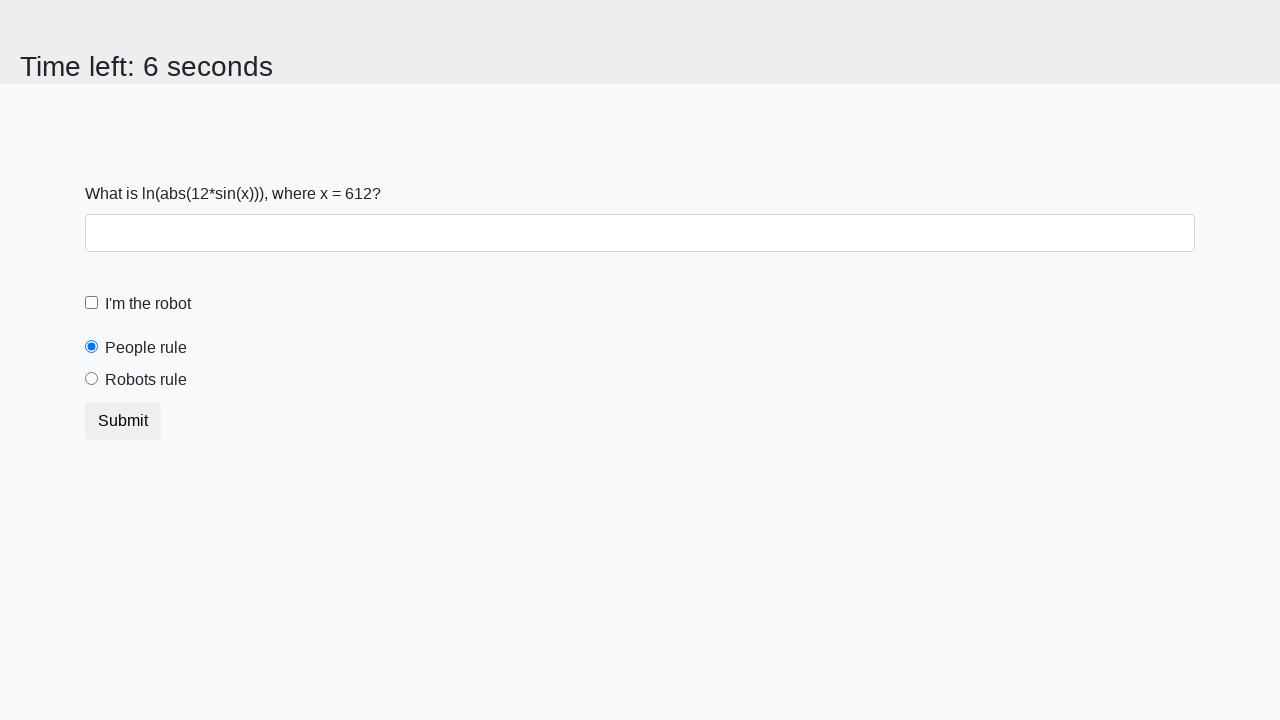

Located the input value element
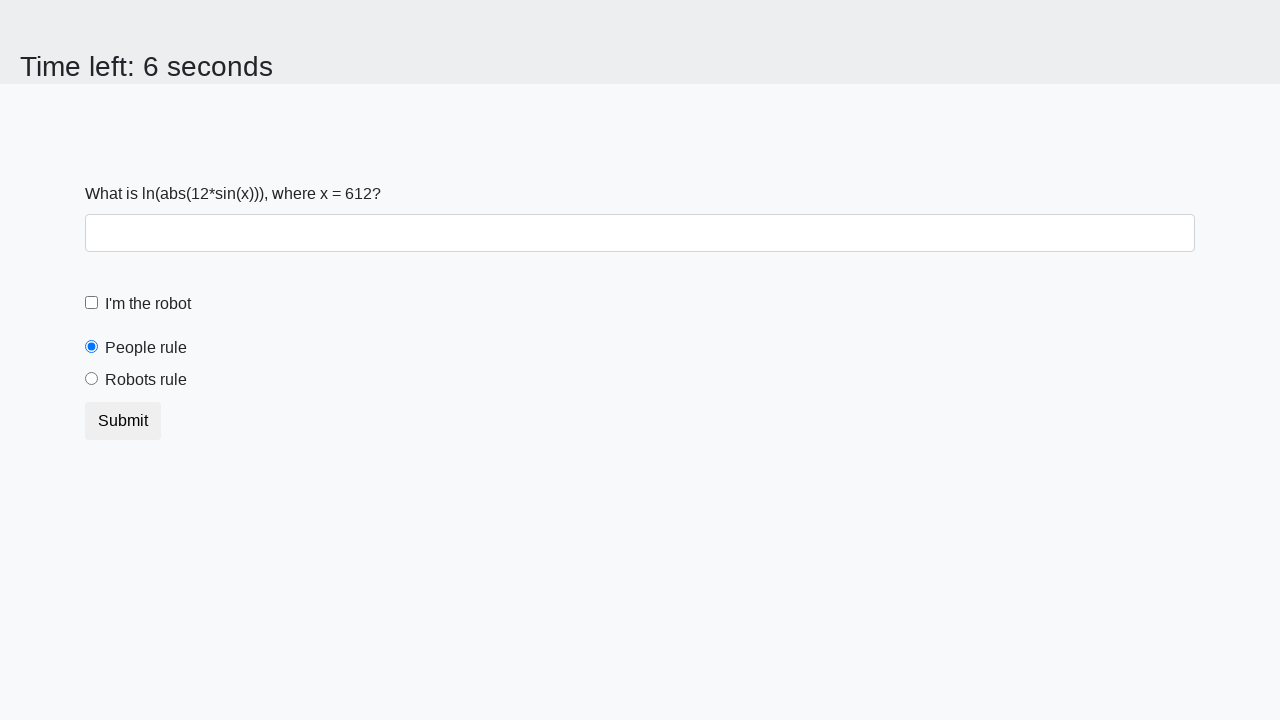

Retrieved the math value from the page
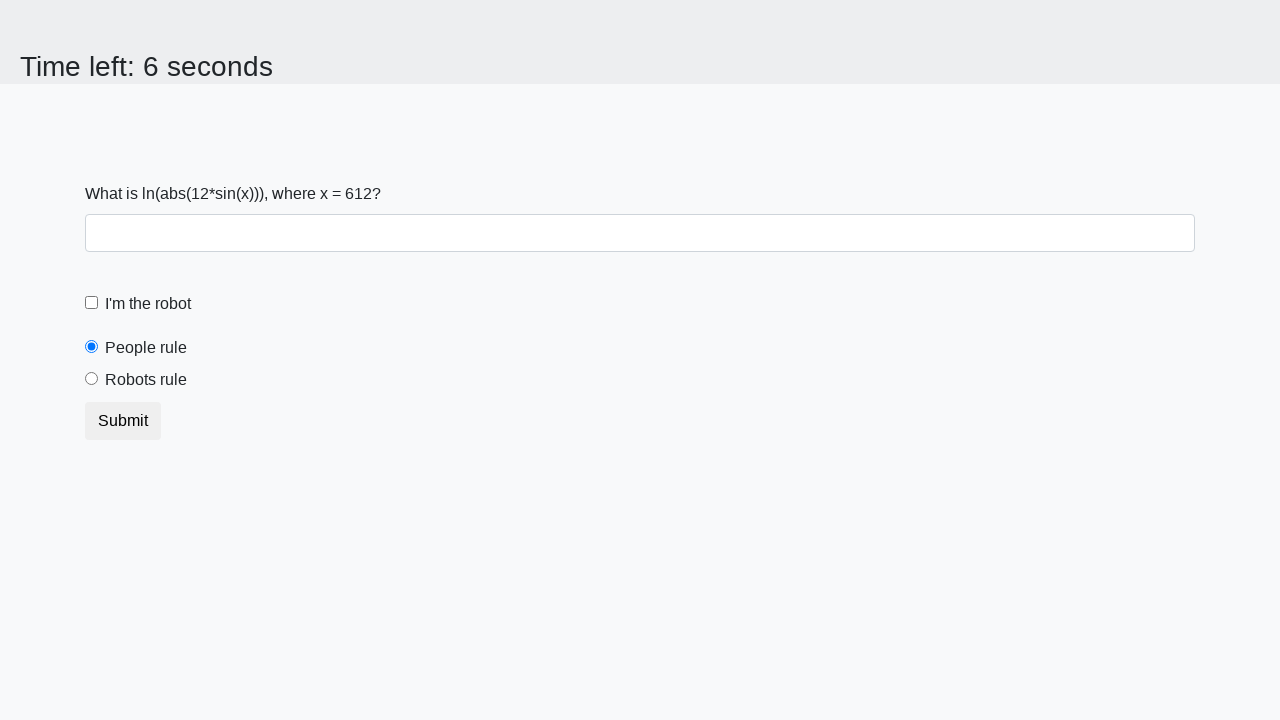

Calculated the math captcha answer using logarithm and sine formula
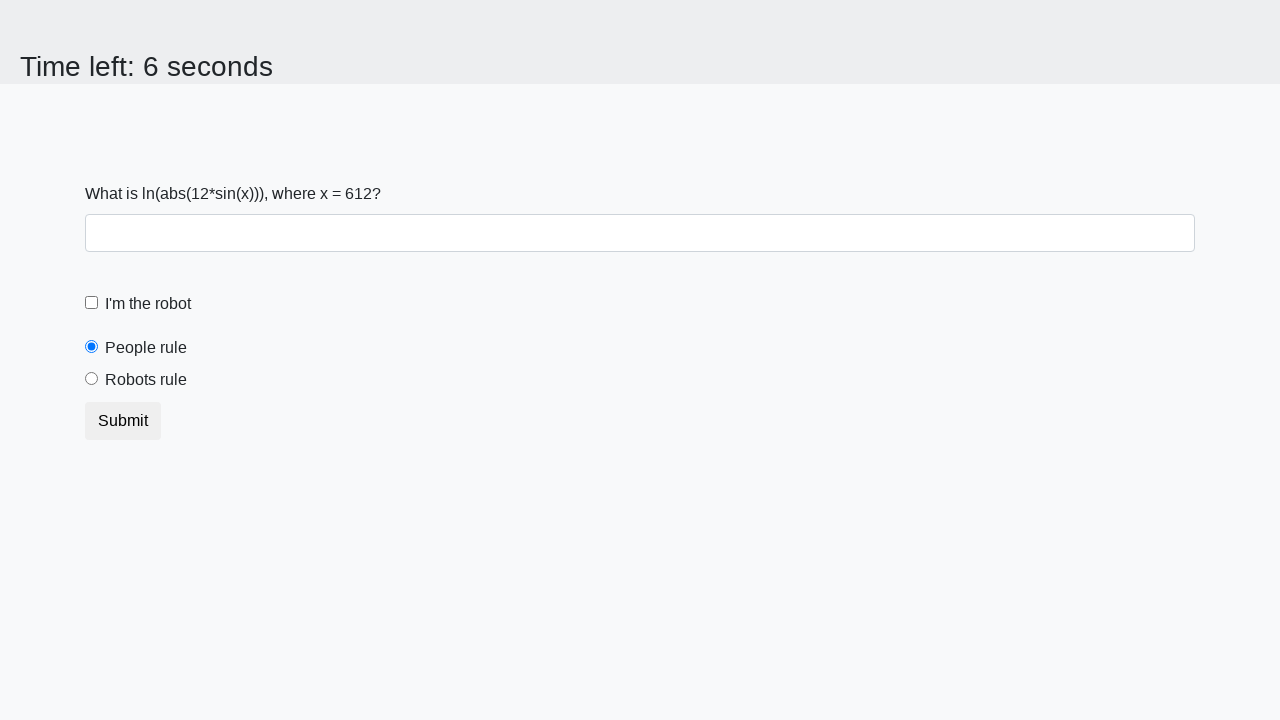

Filled the answer field with the calculated value on #answer
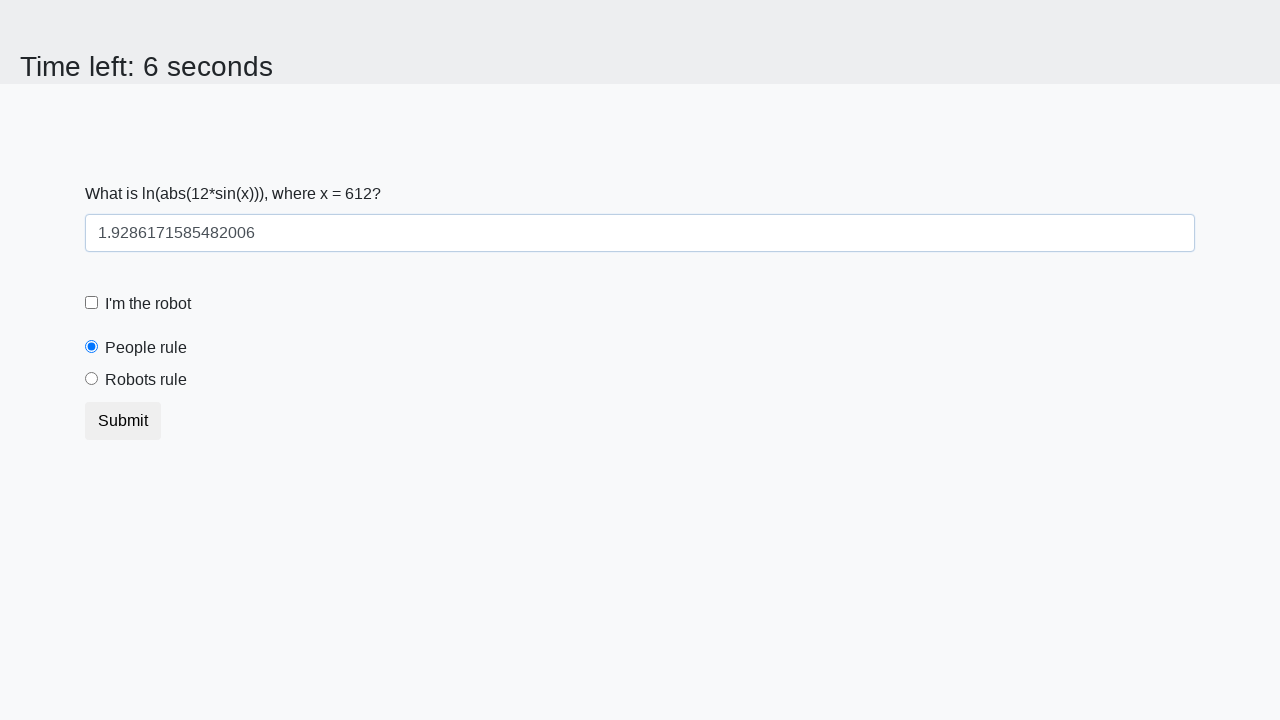

Clicked the 'I am not a robot' checkbox at (148, 304) on [for='robotCheckbox']
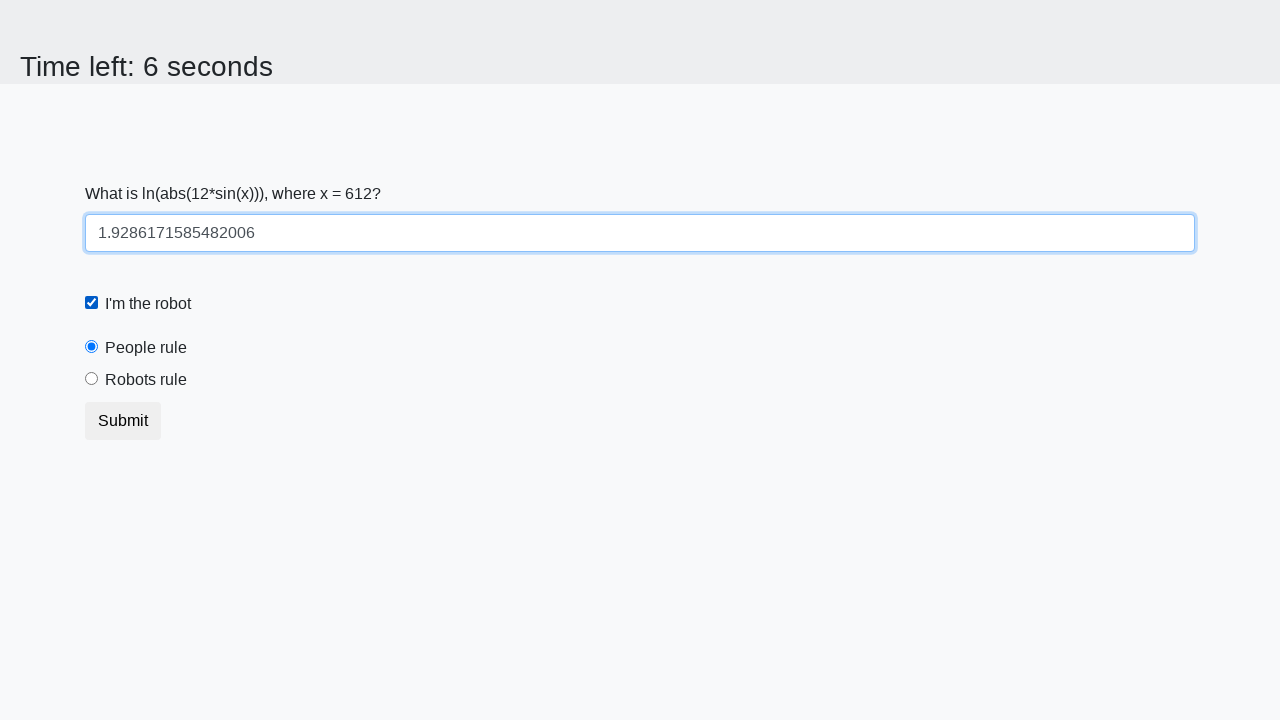

Selected the 'Robots rule' radio button at (146, 380) on [for='robotsRule']
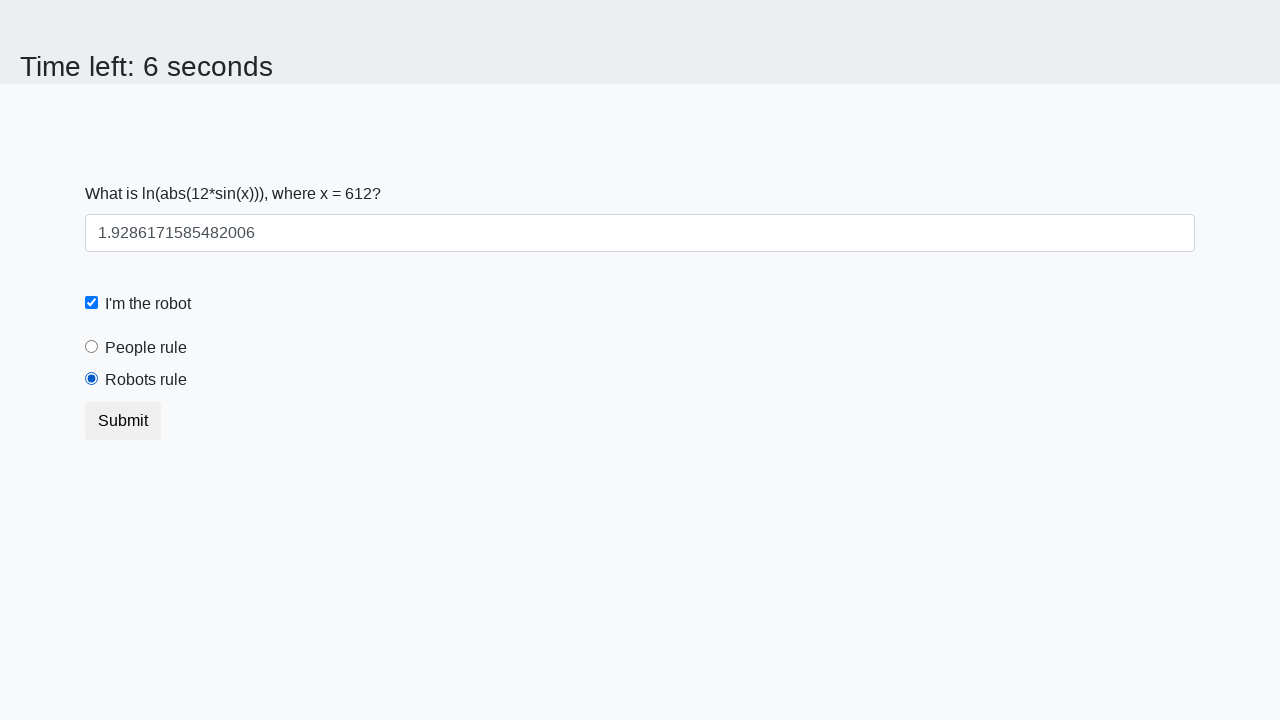

Clicked the submit button to complete the form at (123, 421) on .btn.btn-default
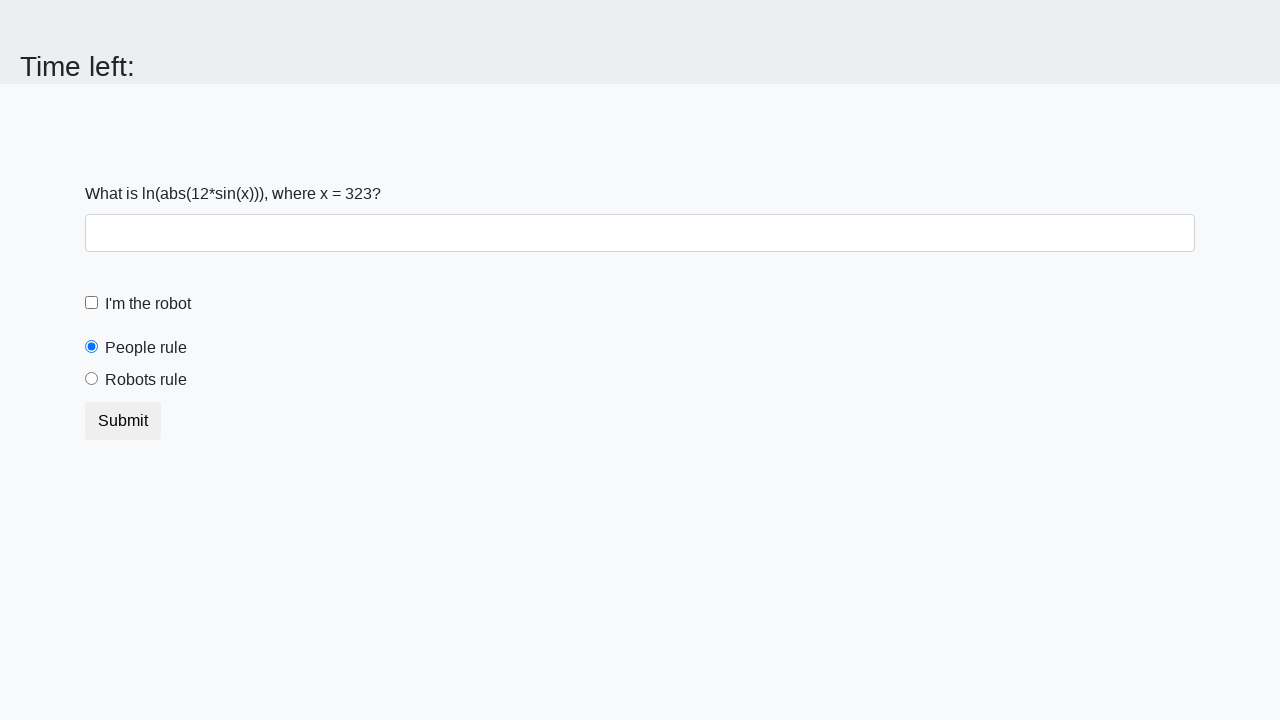

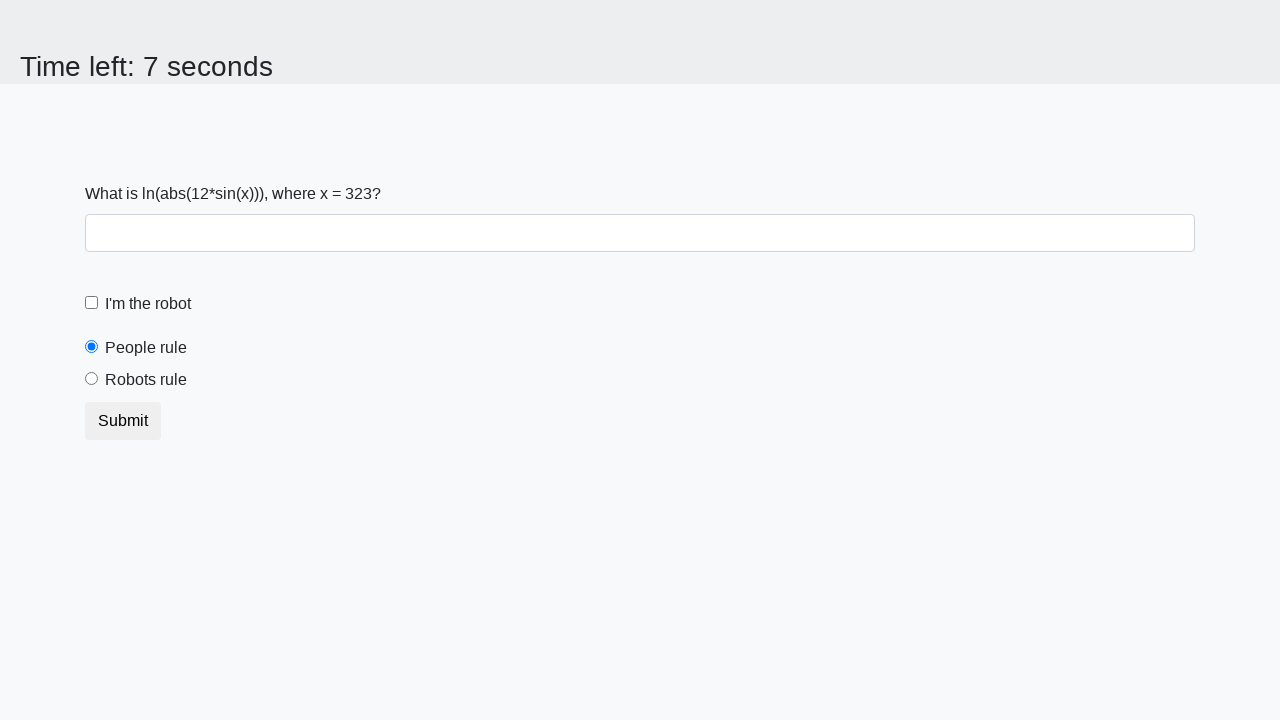